Tests checkbox functionality by finding a specific checkbox option, clicking to check it, verifying it's selected, then clicking again to uncheck it and verifying it's unselected.

Starting URL: https://rahulshettyacademy.com/AutomationPractice/

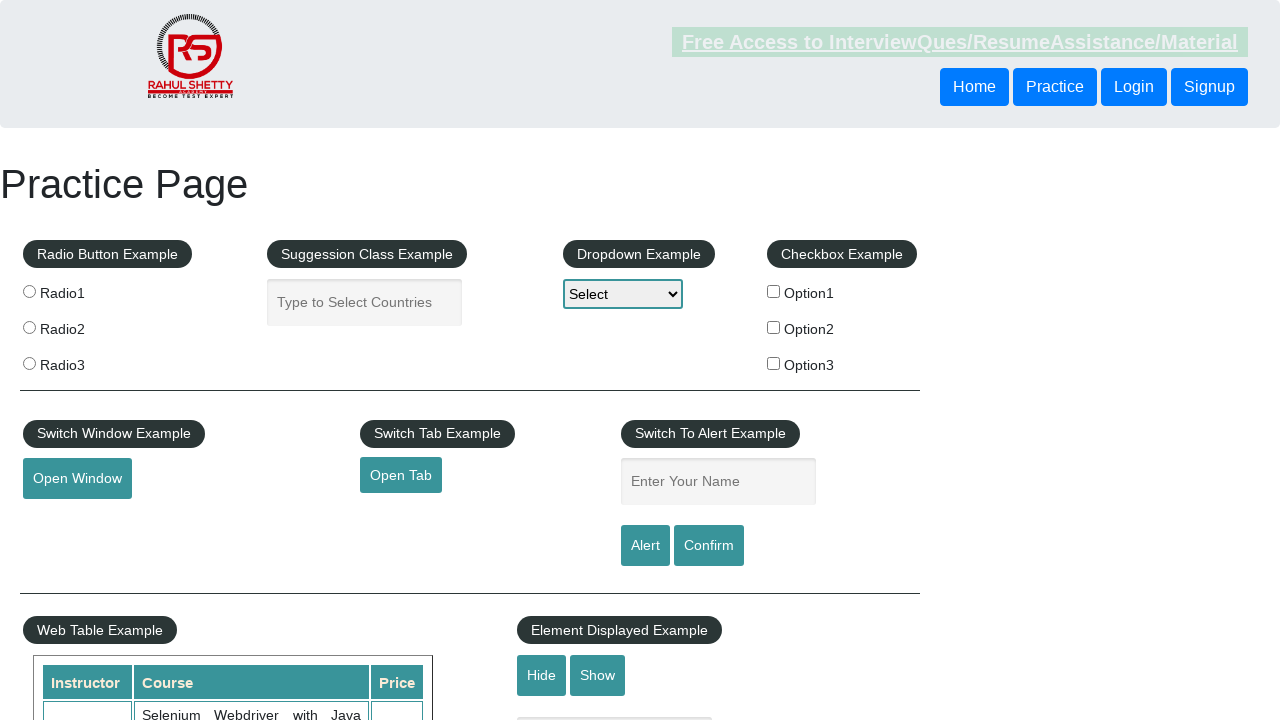

Waited for checkbox section to load
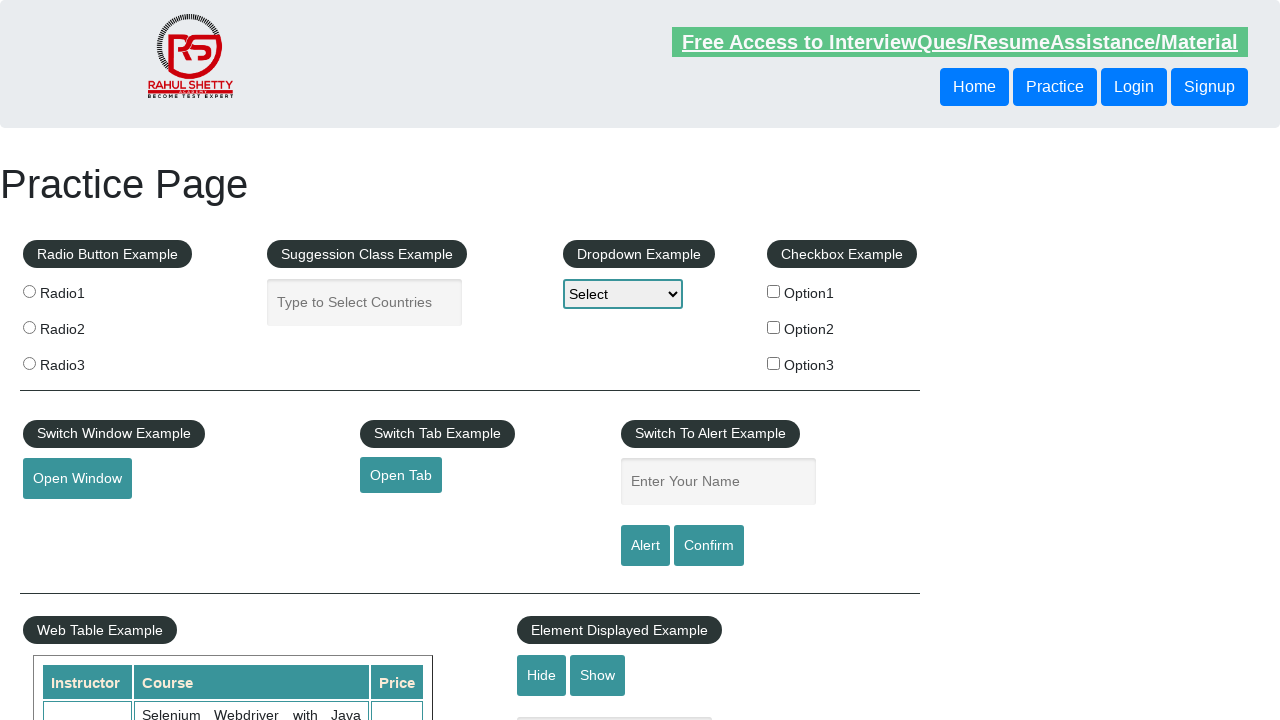

Located all checkboxes in the checkbox example section
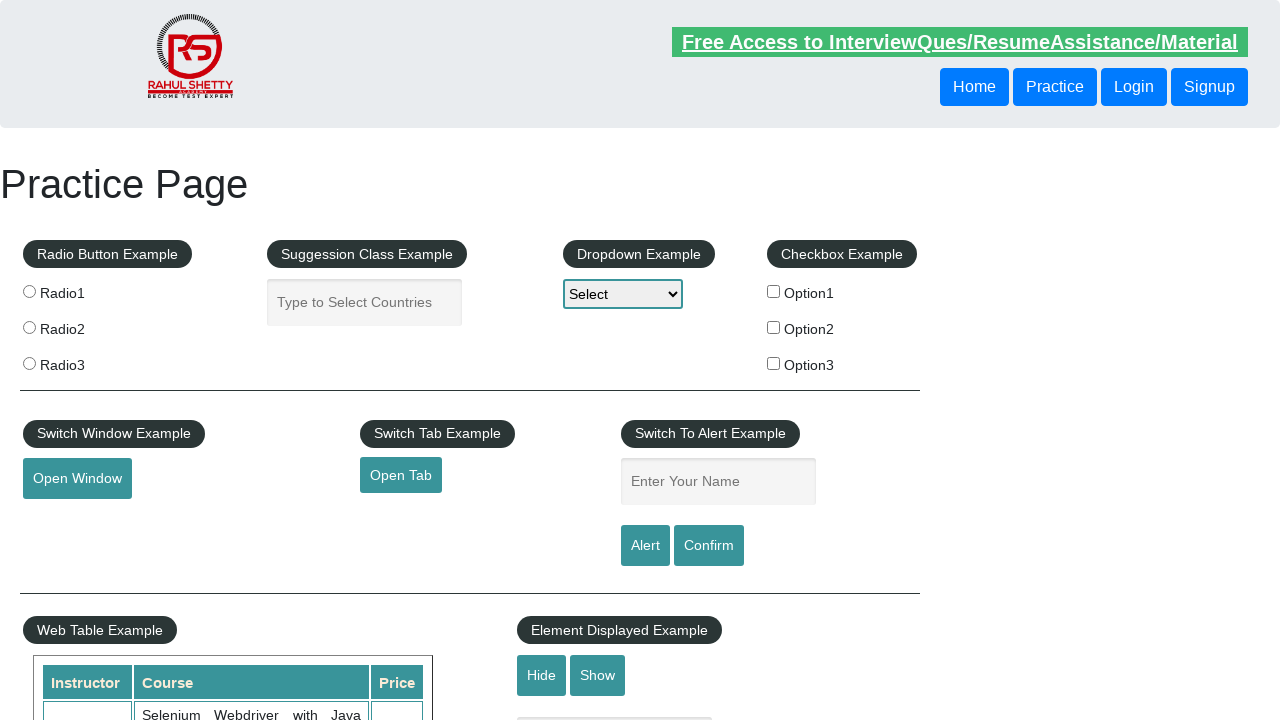

Located option1 checkbox
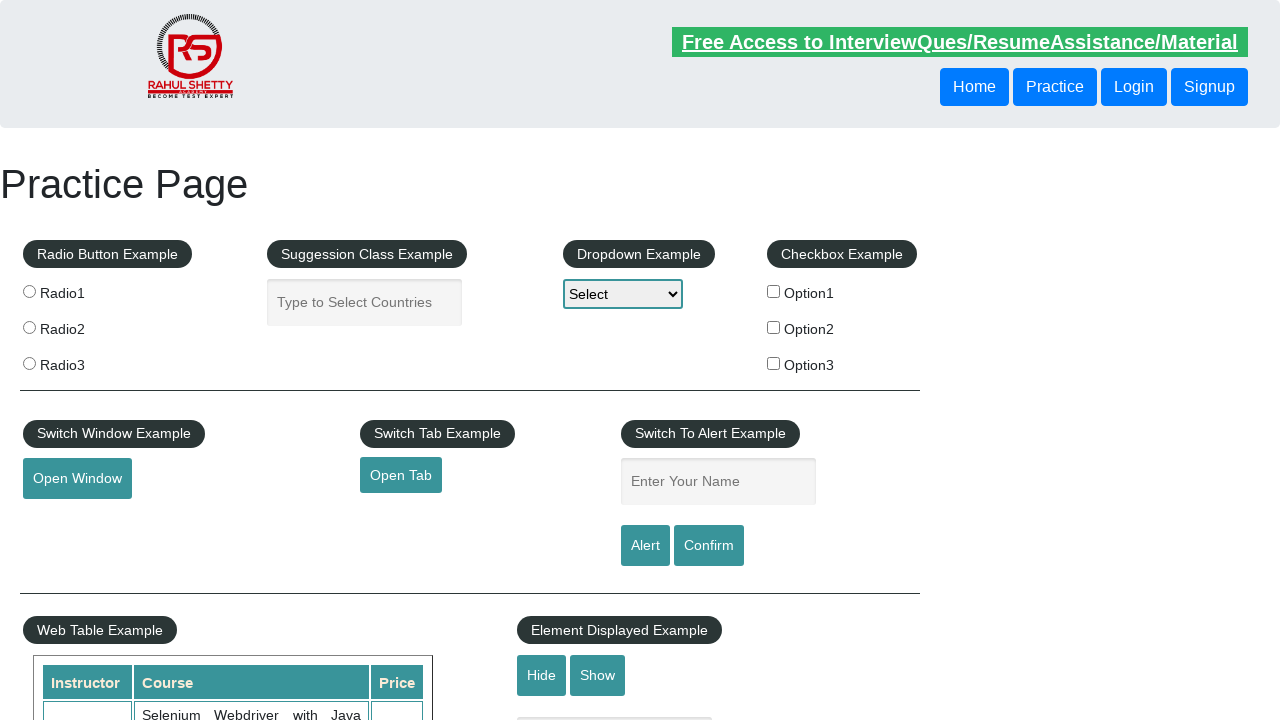

Clicked option1 checkbox to check it at (774, 291) on xpath=//div[@id='checkbox-example']//fieldset//input[@value='option1']
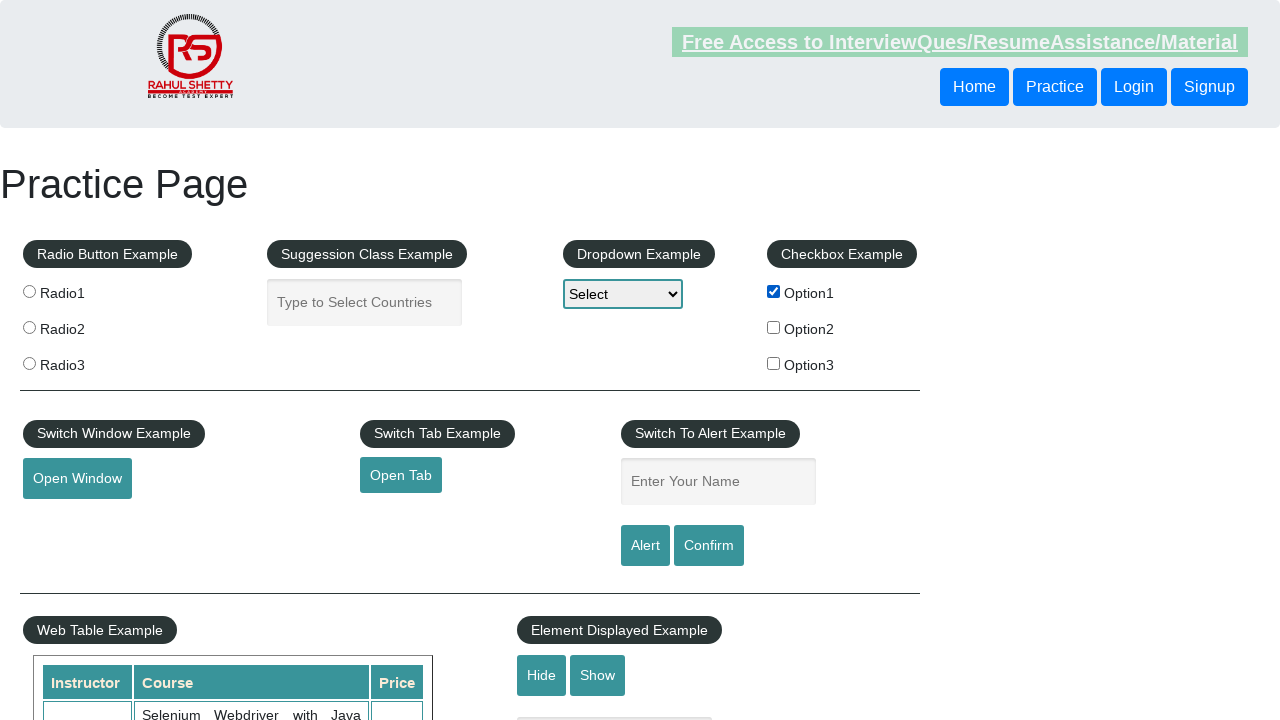

Clicked option1 checkbox again to uncheck it at (774, 291) on xpath=//div[@id='checkbox-example']//fieldset//input[@value='option1']
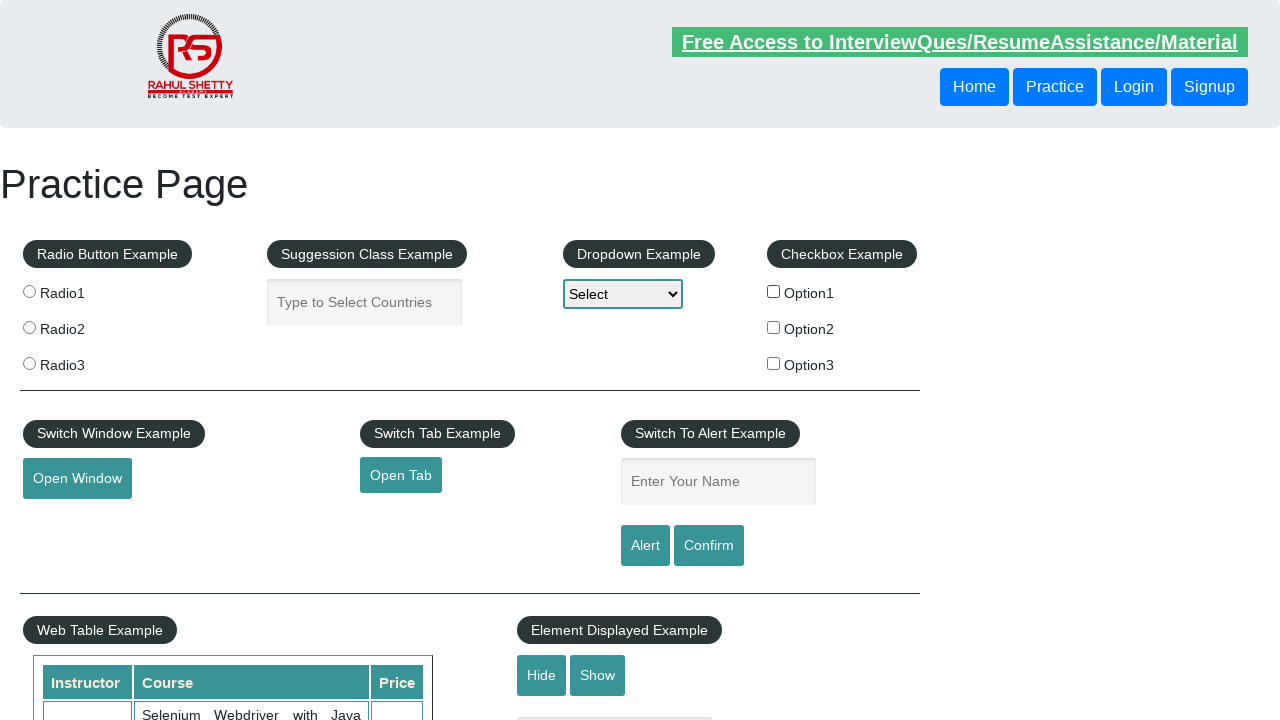

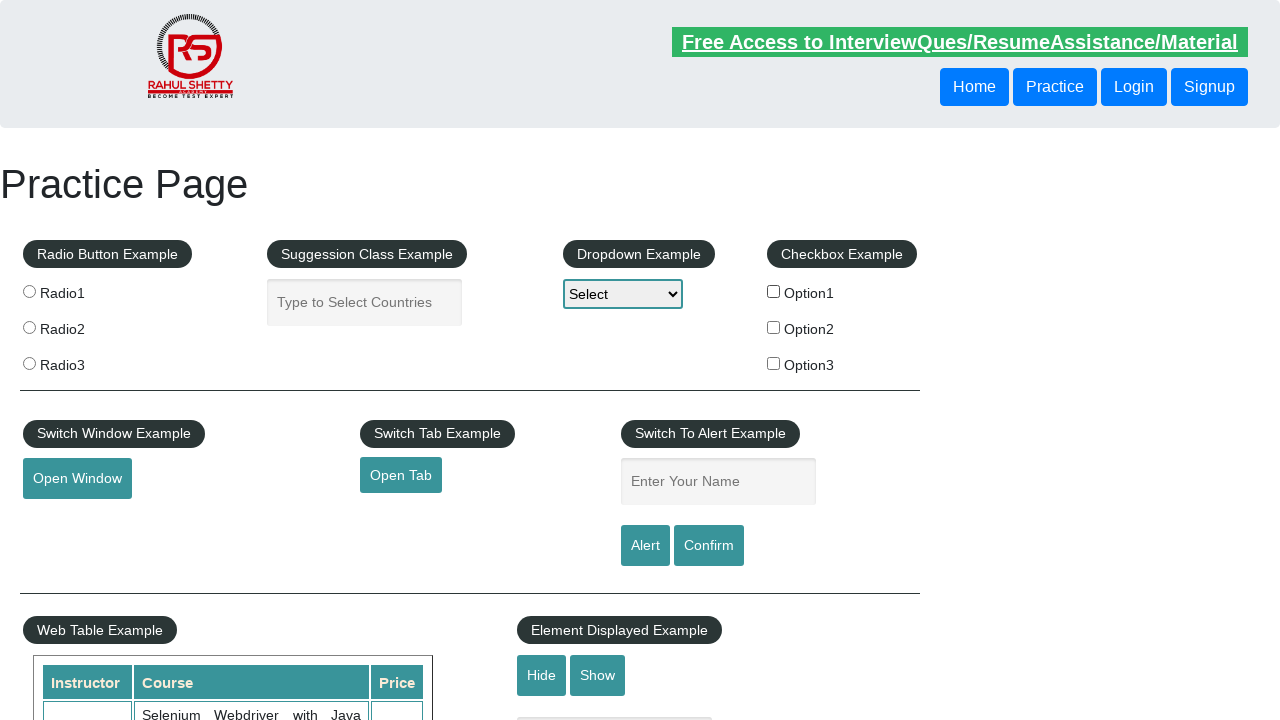